Tests the contact form functionality by filling out all fields and attempting to submit, expecting a recaptcha validation alert

Starting URL: https://shopdemo.e-junkie.com/

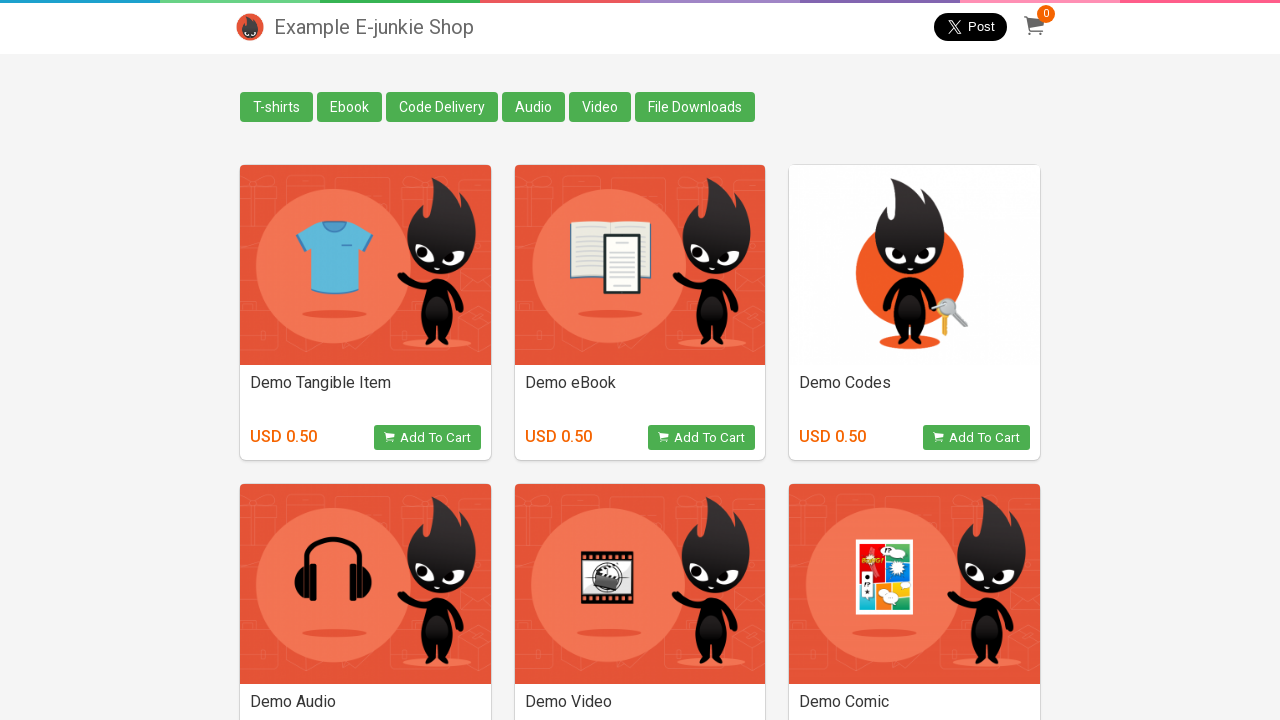

Clicked on Contact Us link at (250, 690) on a.contact
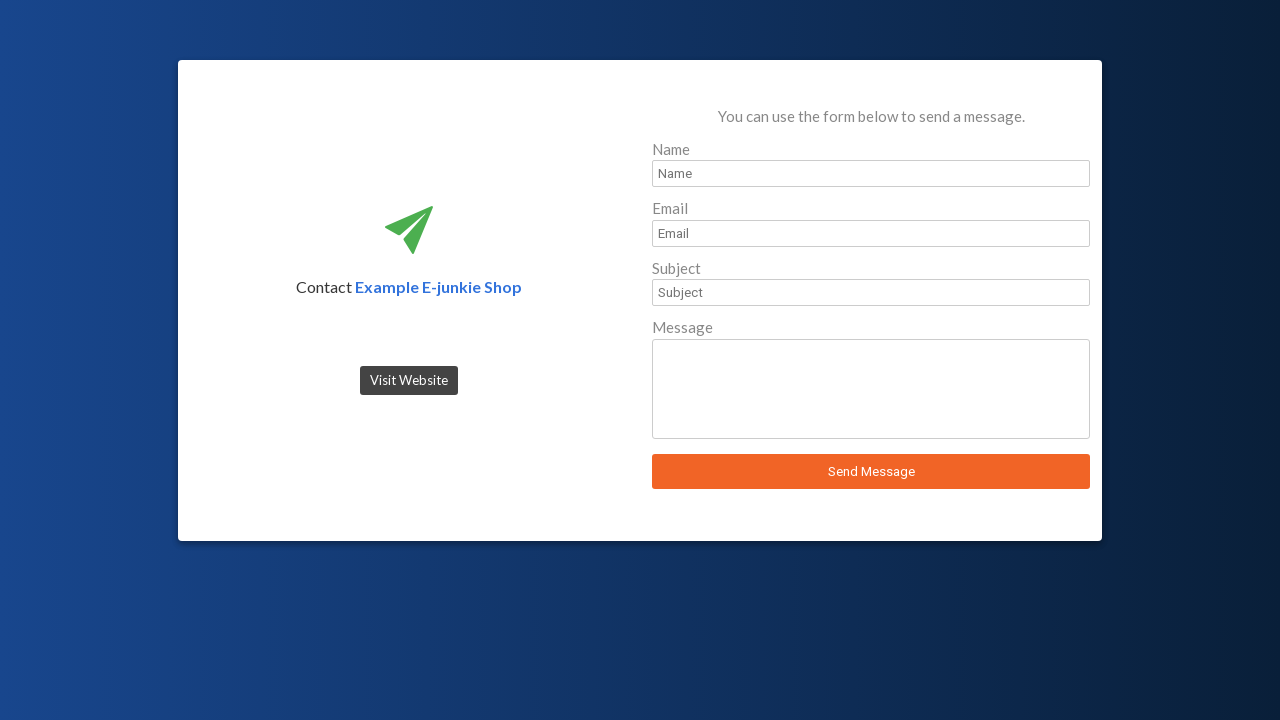

Filled in name field with 'John Smith' on #sender_name
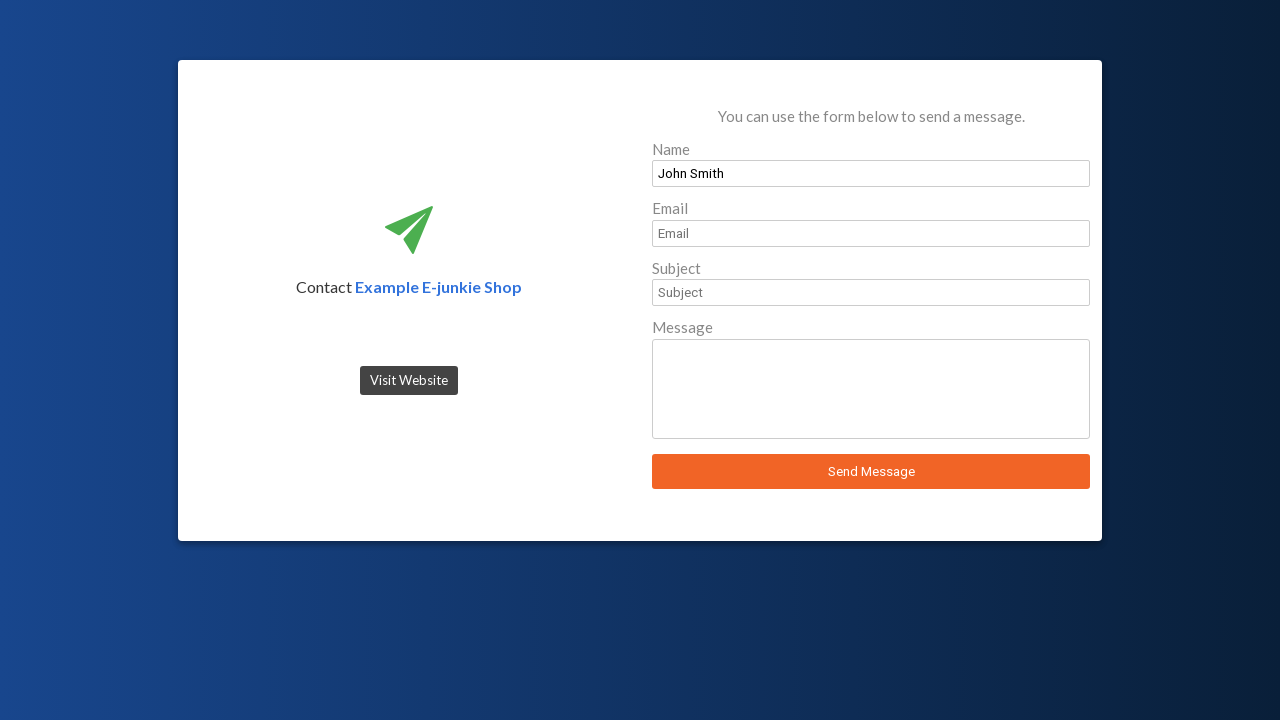

Filled in email field with 'john.smith@example.com' on #sender_email
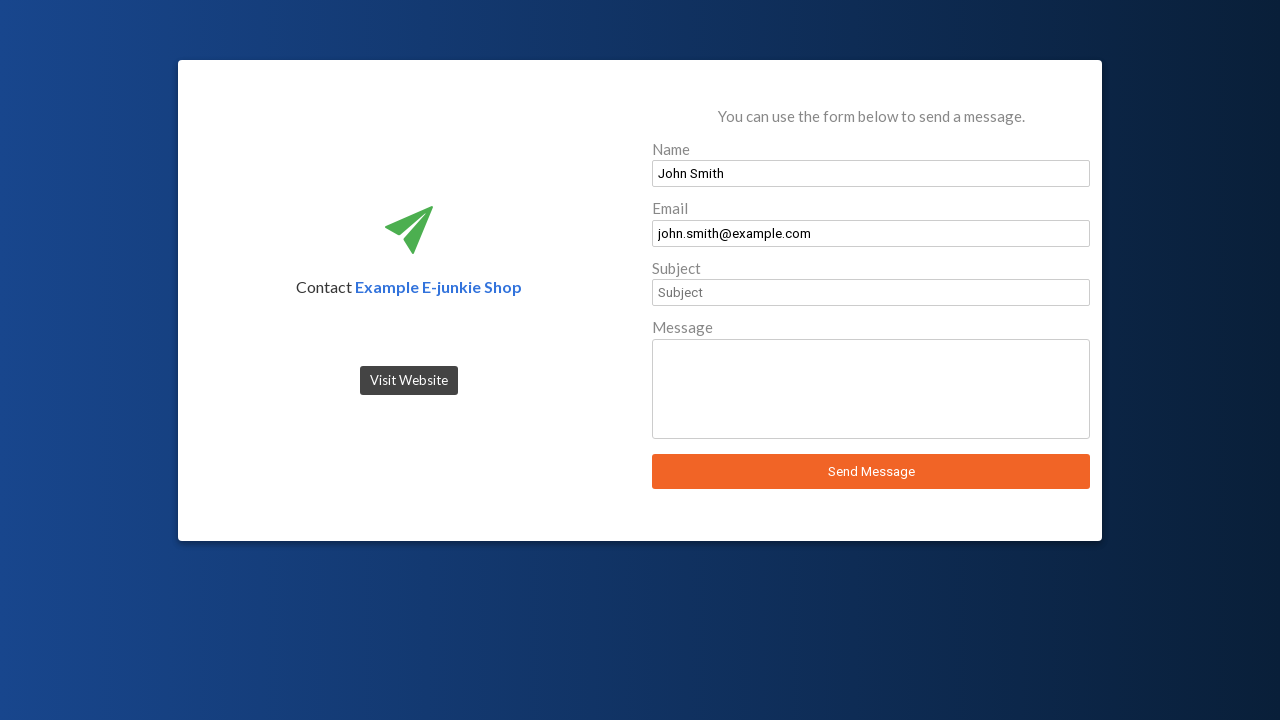

Filled in subject field with 'Product Inquiry' on #sender_subject
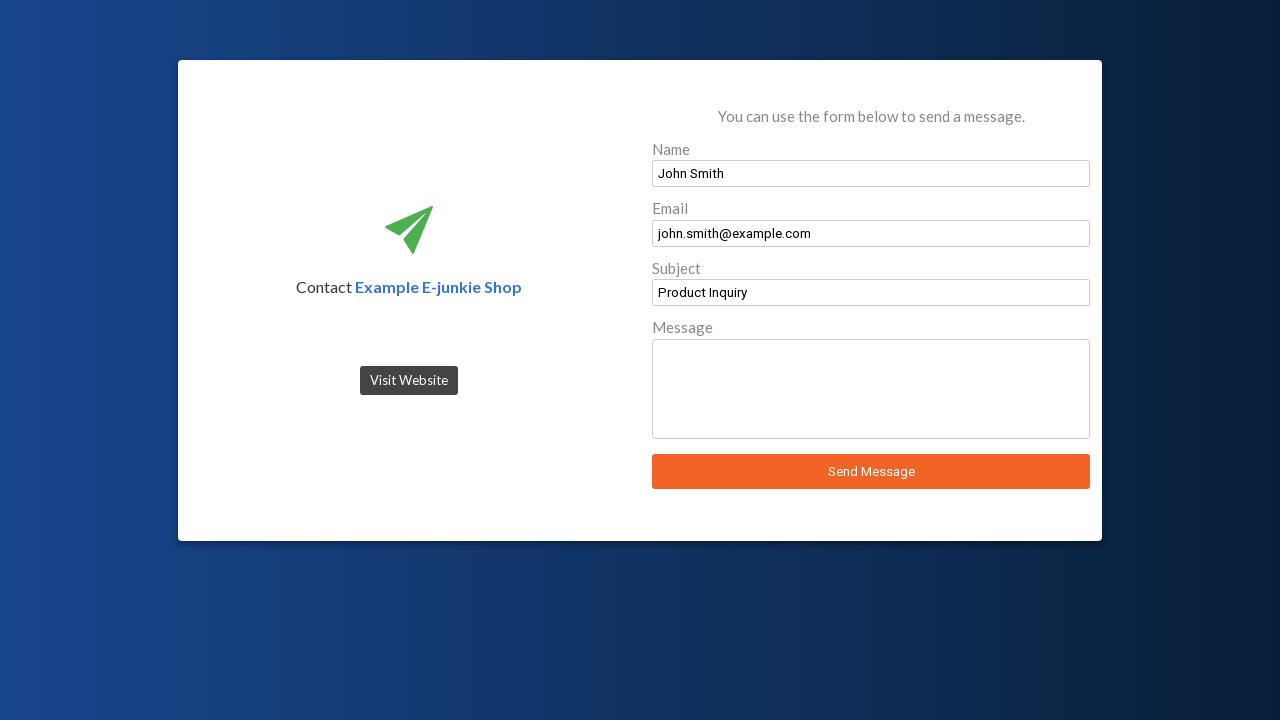

Filled in message field with product inquiry text on #sender_message
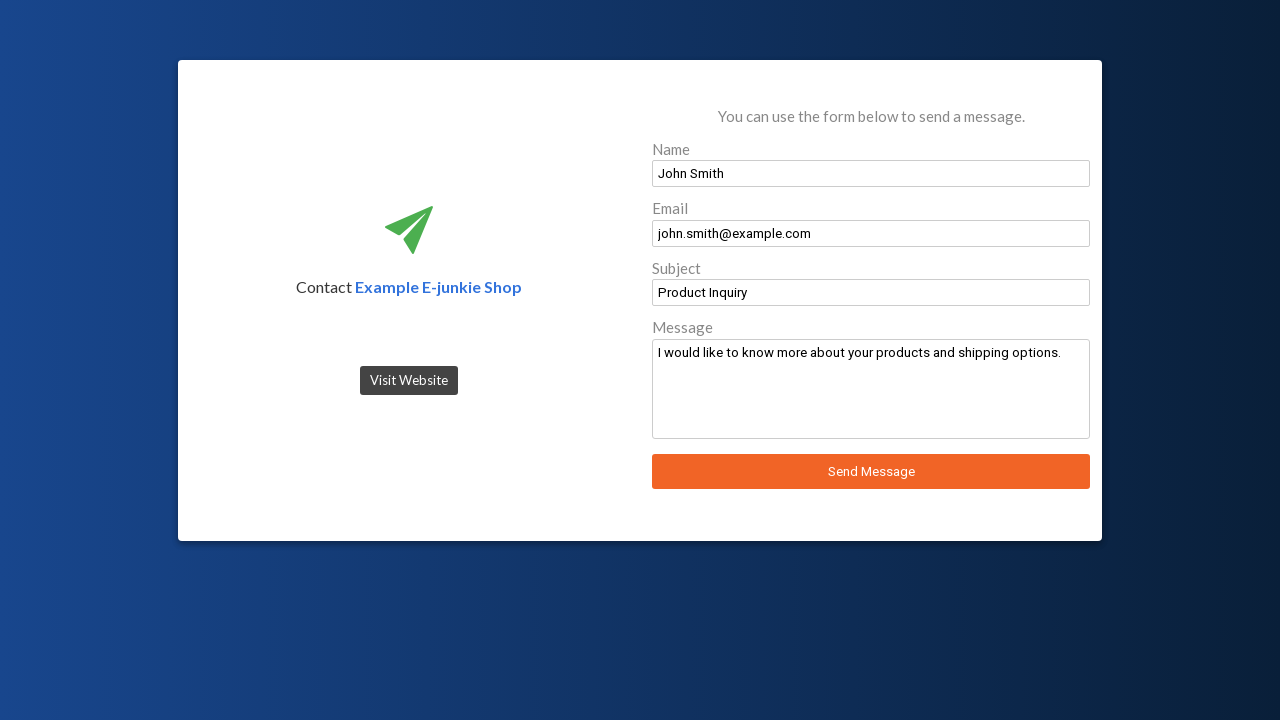

Clicked Send Message button at (871, 472) on button:text('Send Message')
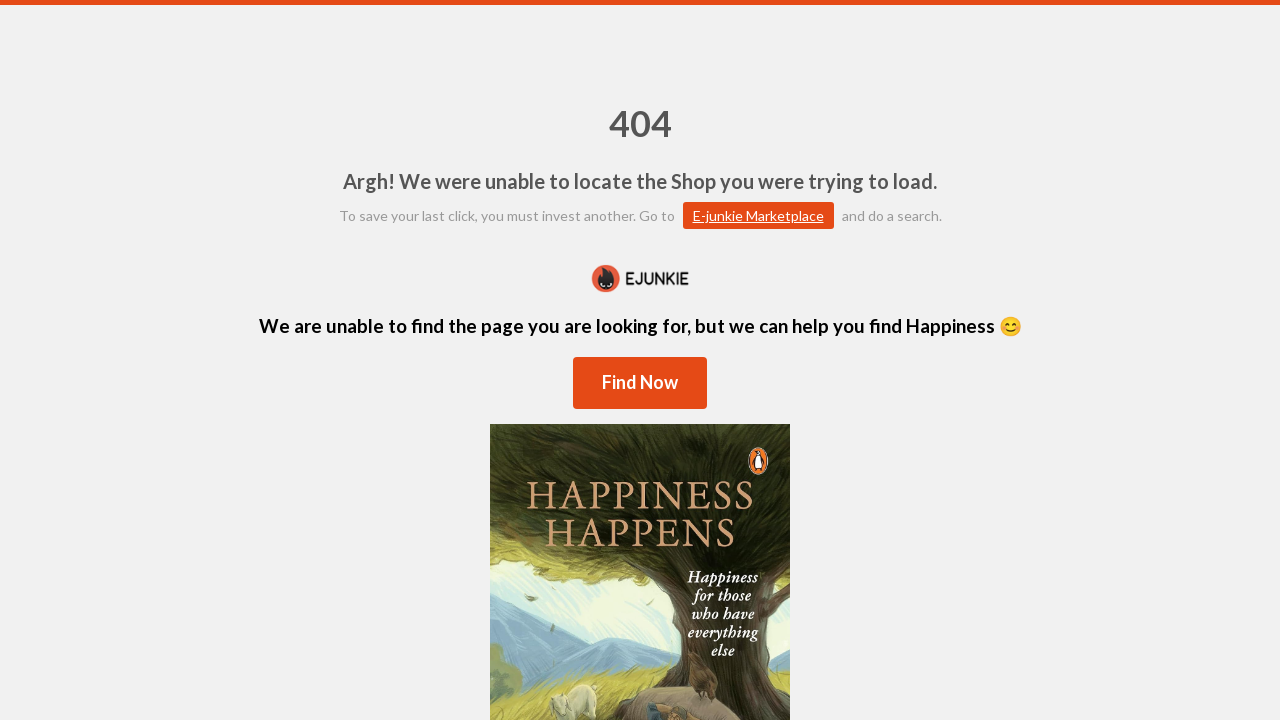

Set up dialog handler to accept recaptcha validation alert
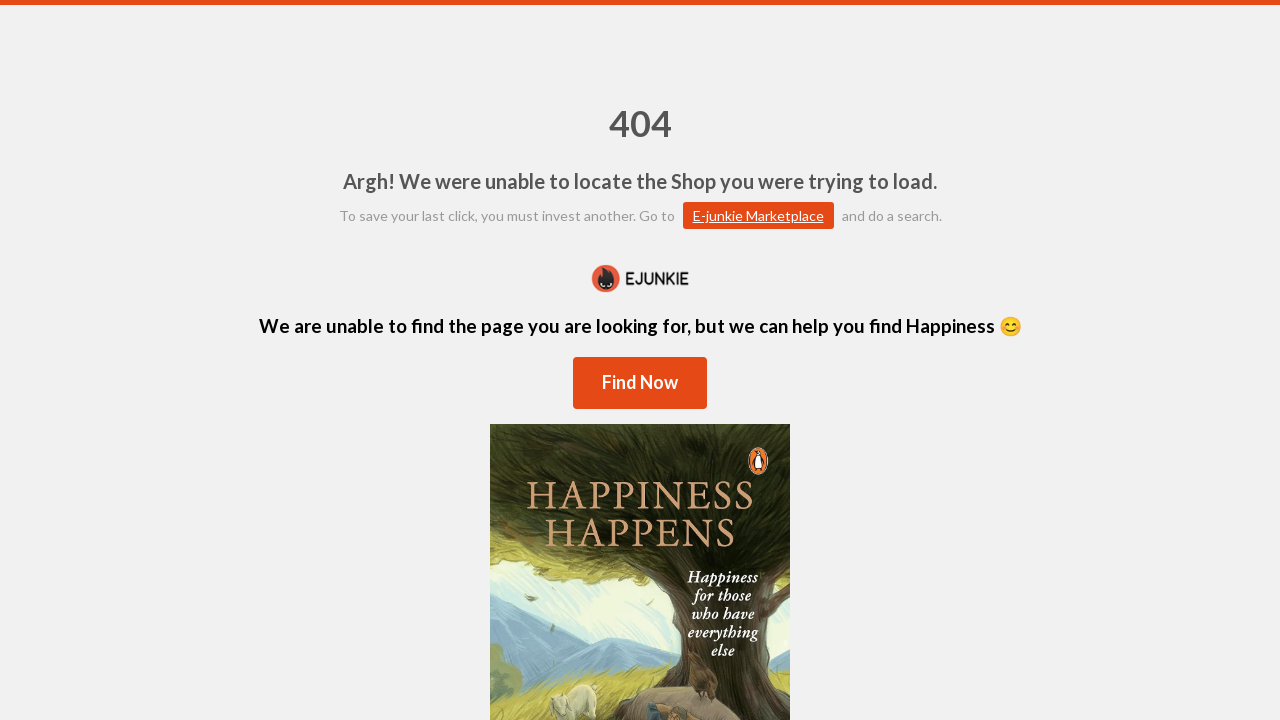

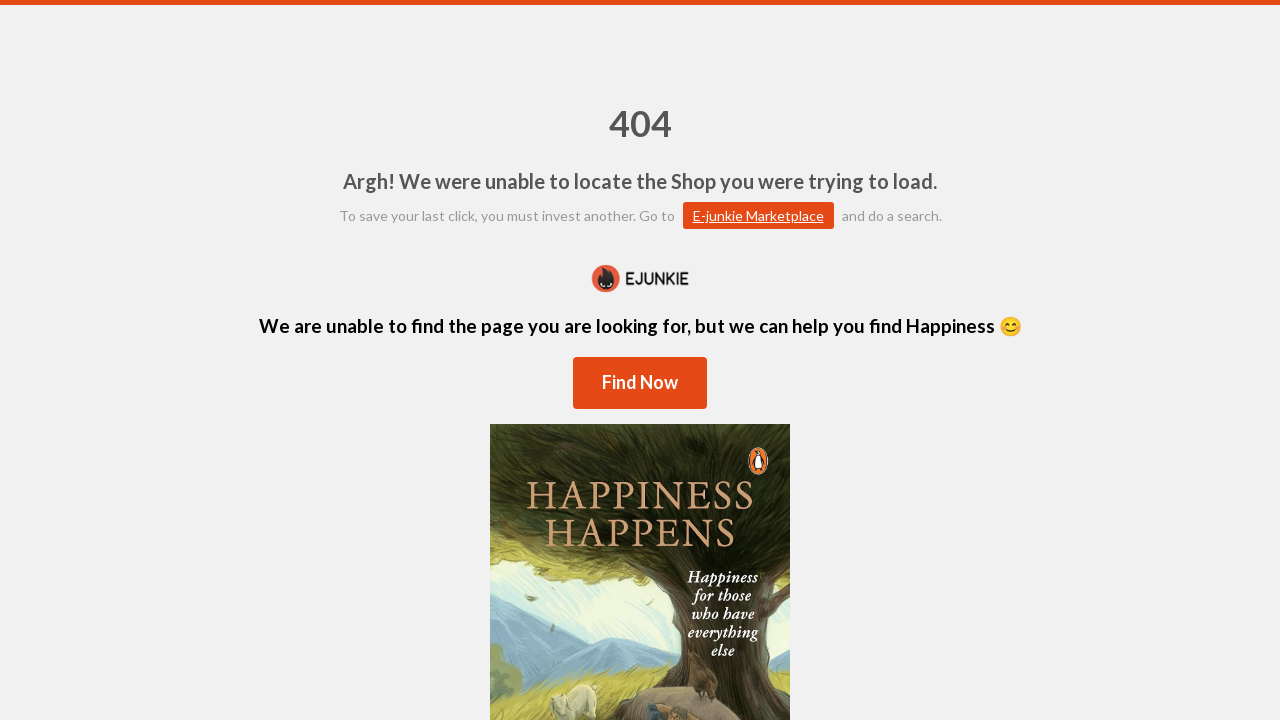